Tests dropdown selection functionality on OrangeHRM trial form by selecting different country options using various methods

Starting URL: https://www.orangehrm.com/orangehrm-30-day-trial/

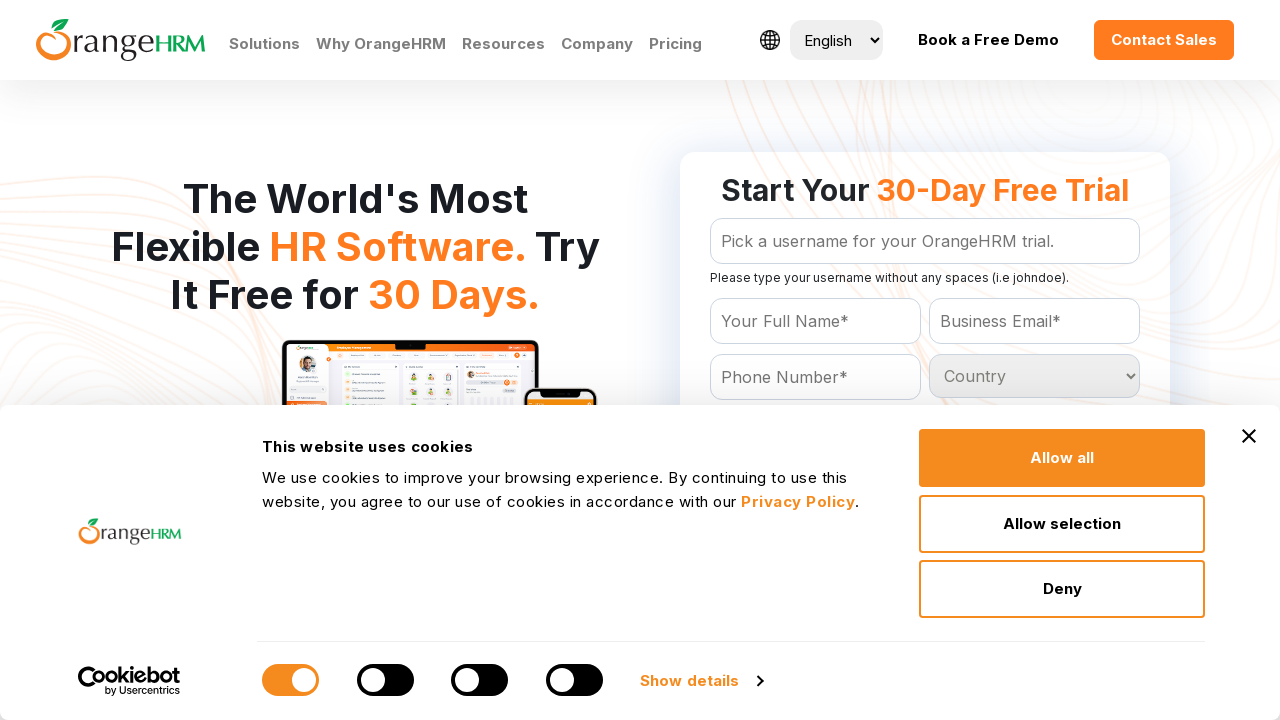

Waited for country dropdown to load
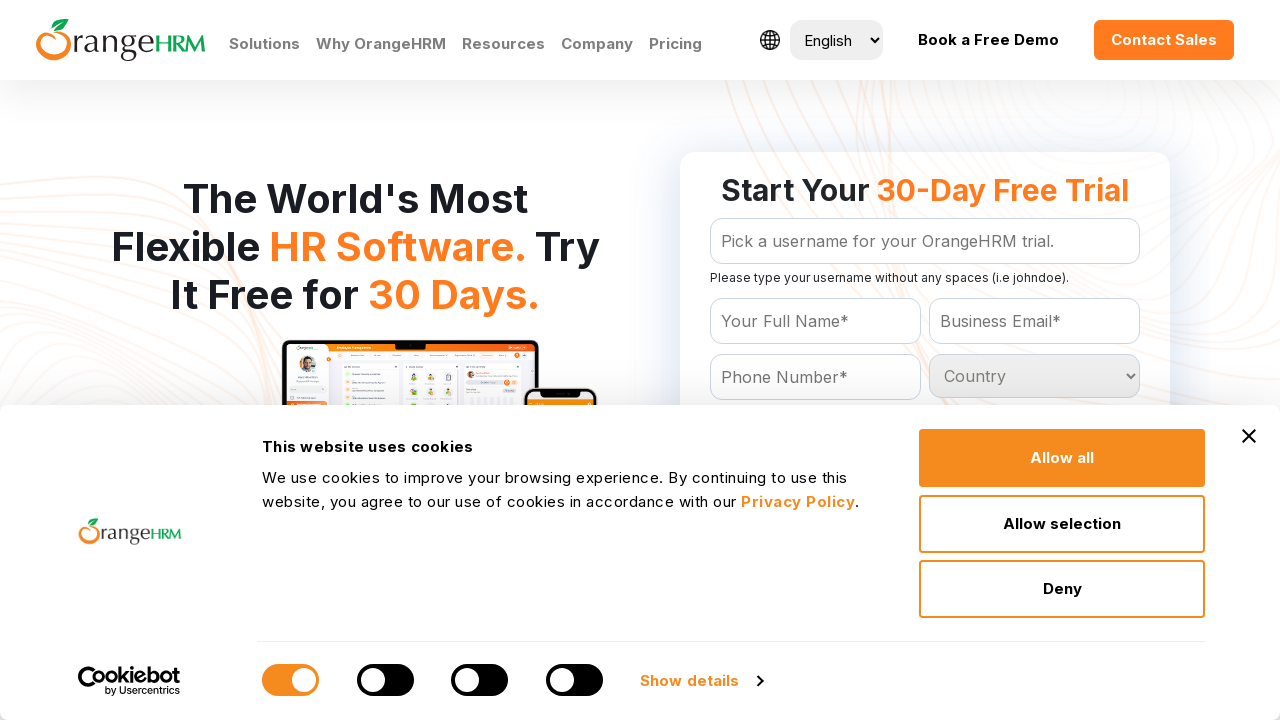

Selected 5th country option by index on #Form_getForm_Country
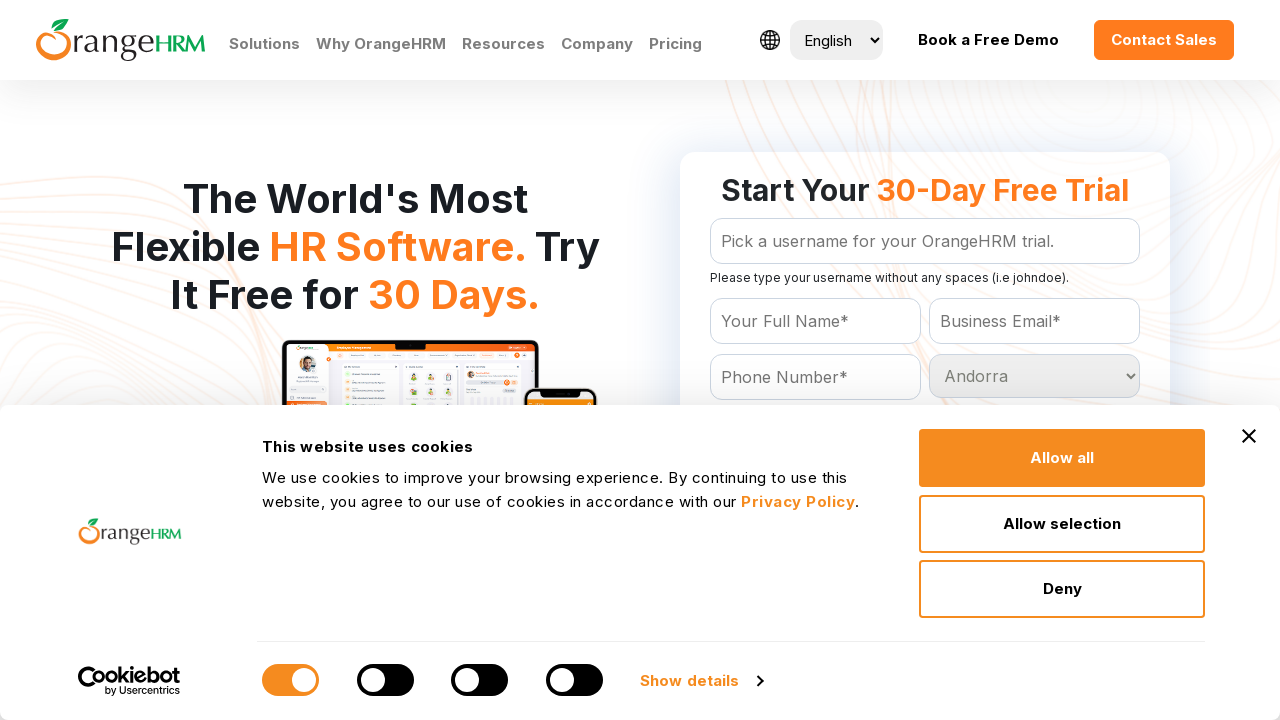

Selected India from country dropdown by value on #Form_getForm_Country
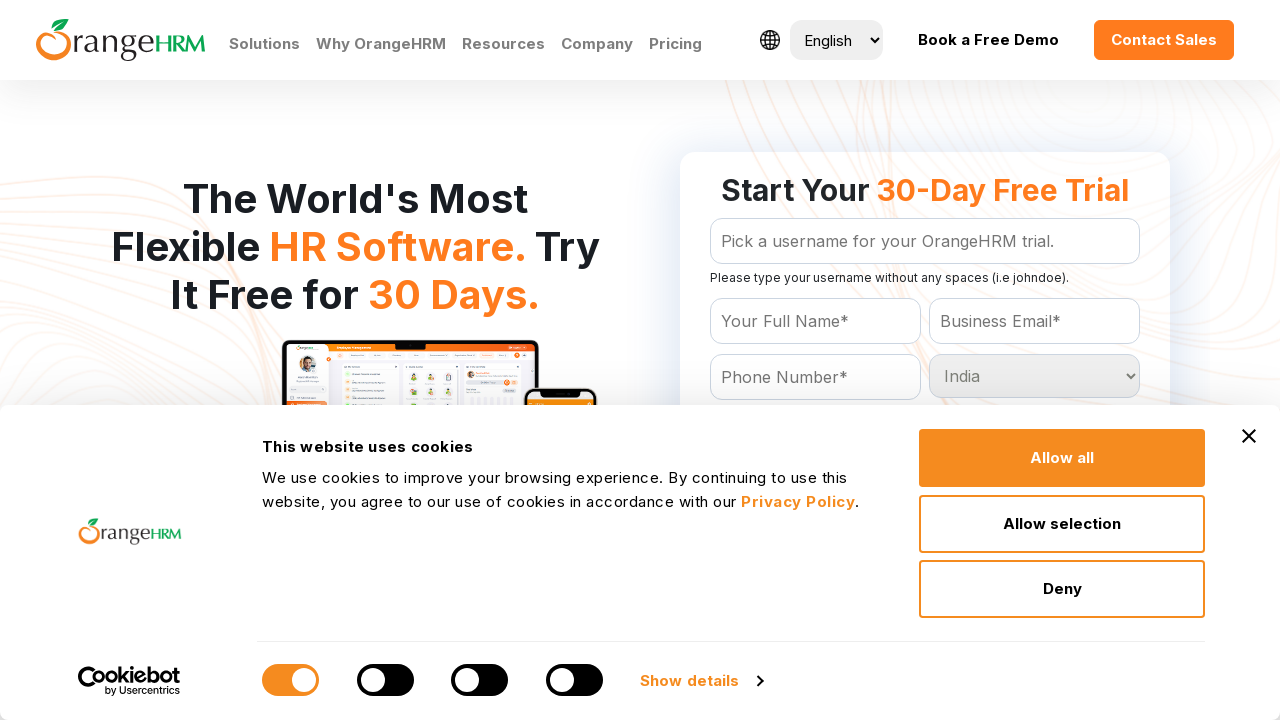

Selected Brazil from country dropdown by visible text on #Form_getForm_Country
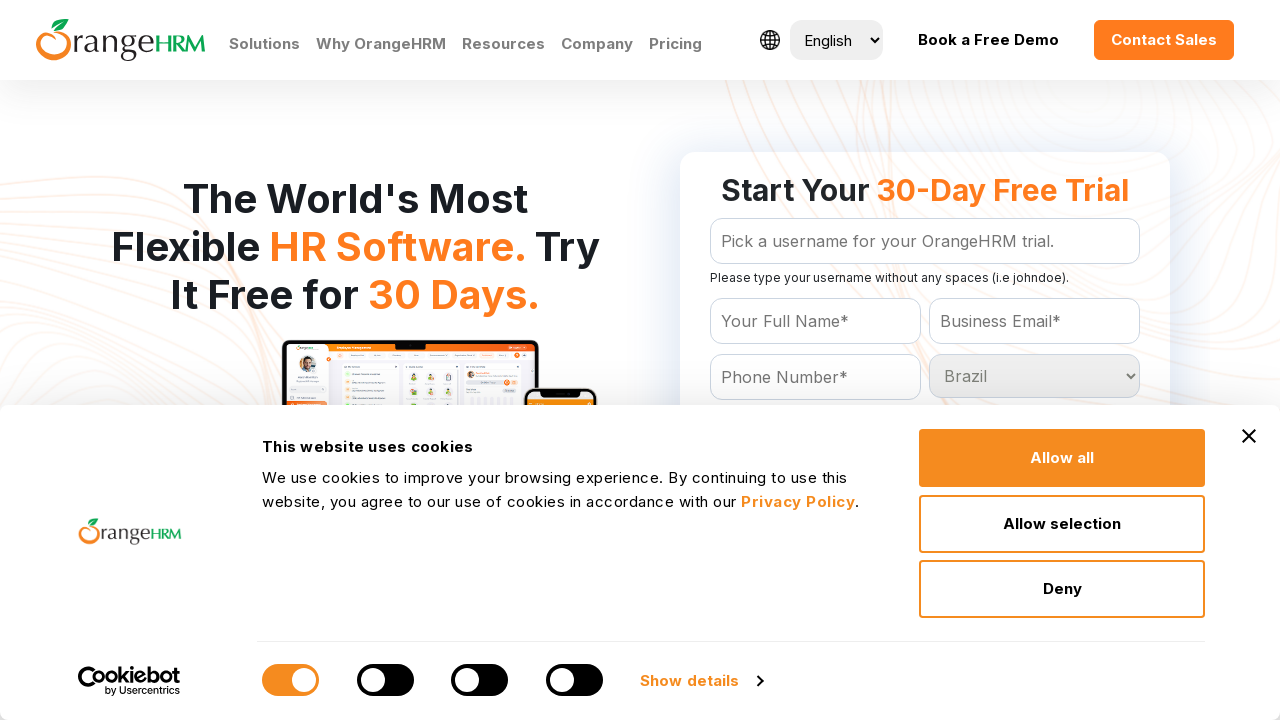

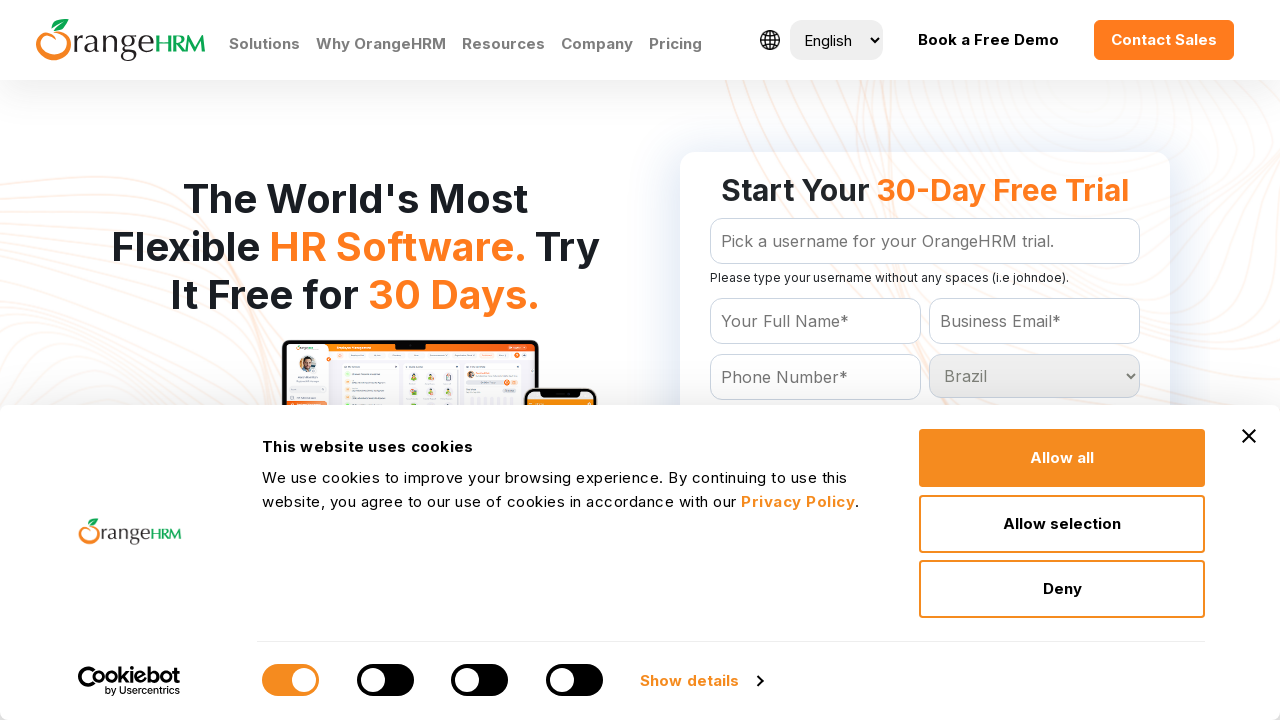